Tests clicking a button with a dynamic ID on the UI Testing Playground site to verify that elements with changing IDs can be located by CSS class selectors

Starting URL: http://uitestingplayground.com/dynamicid

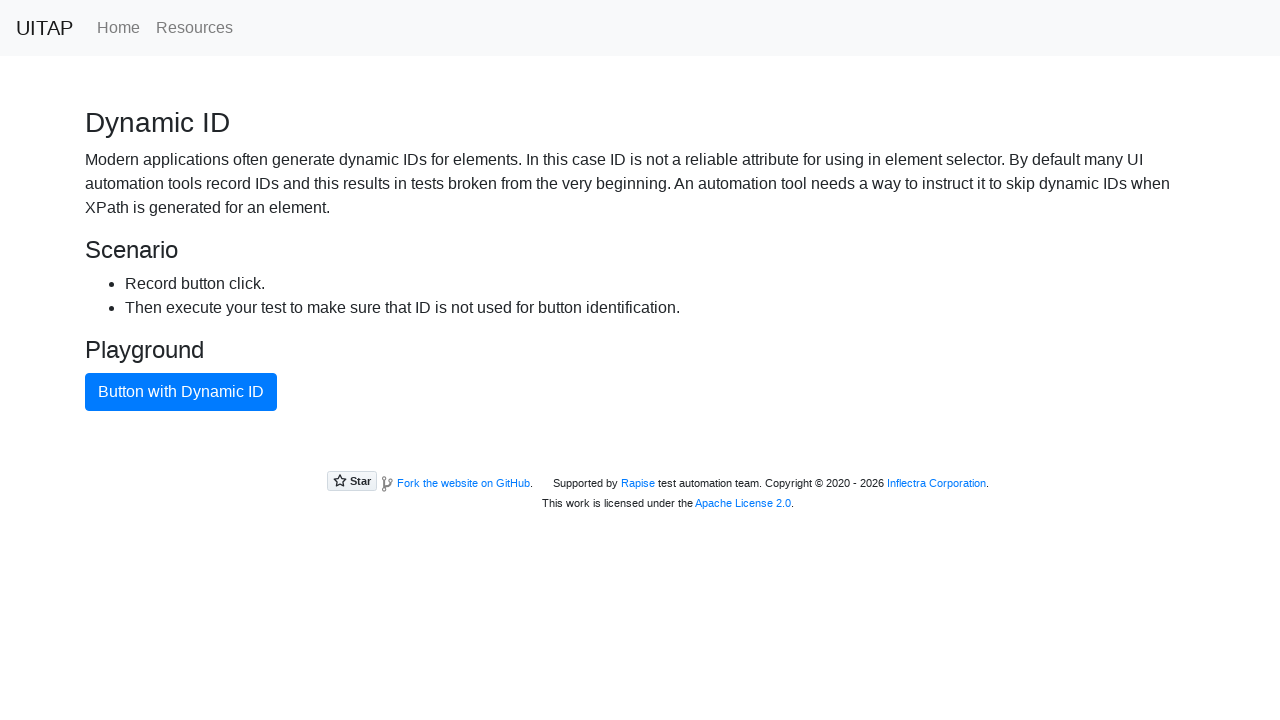

Navigated to UI Testing Playground dynamic ID page
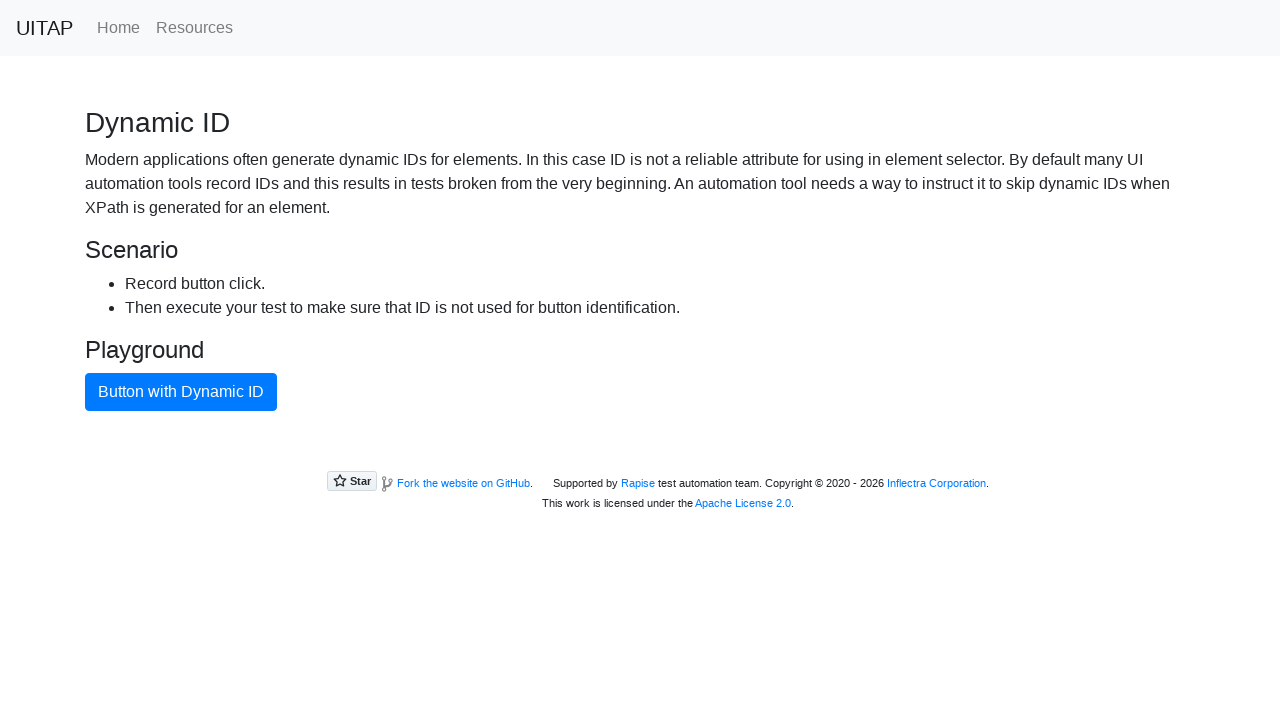

Clicked the primary button with dynamic ID using CSS class selector at (181, 392) on button.btn.btn-primary
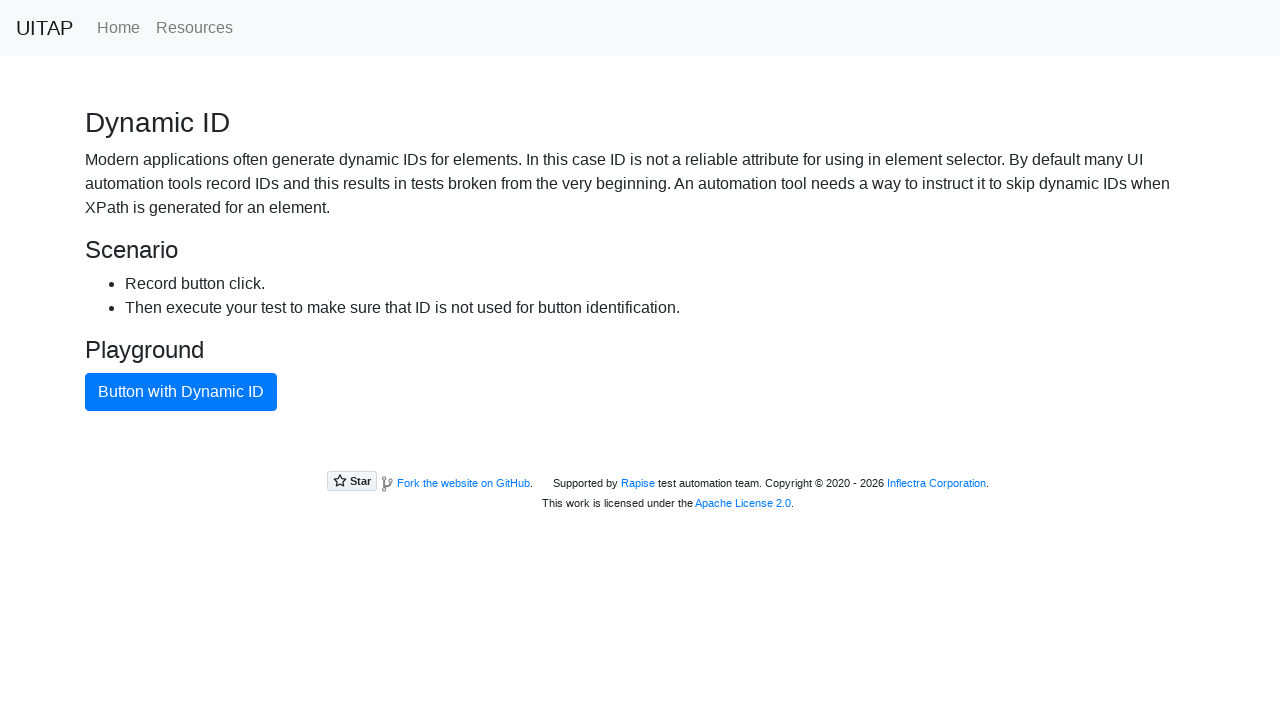

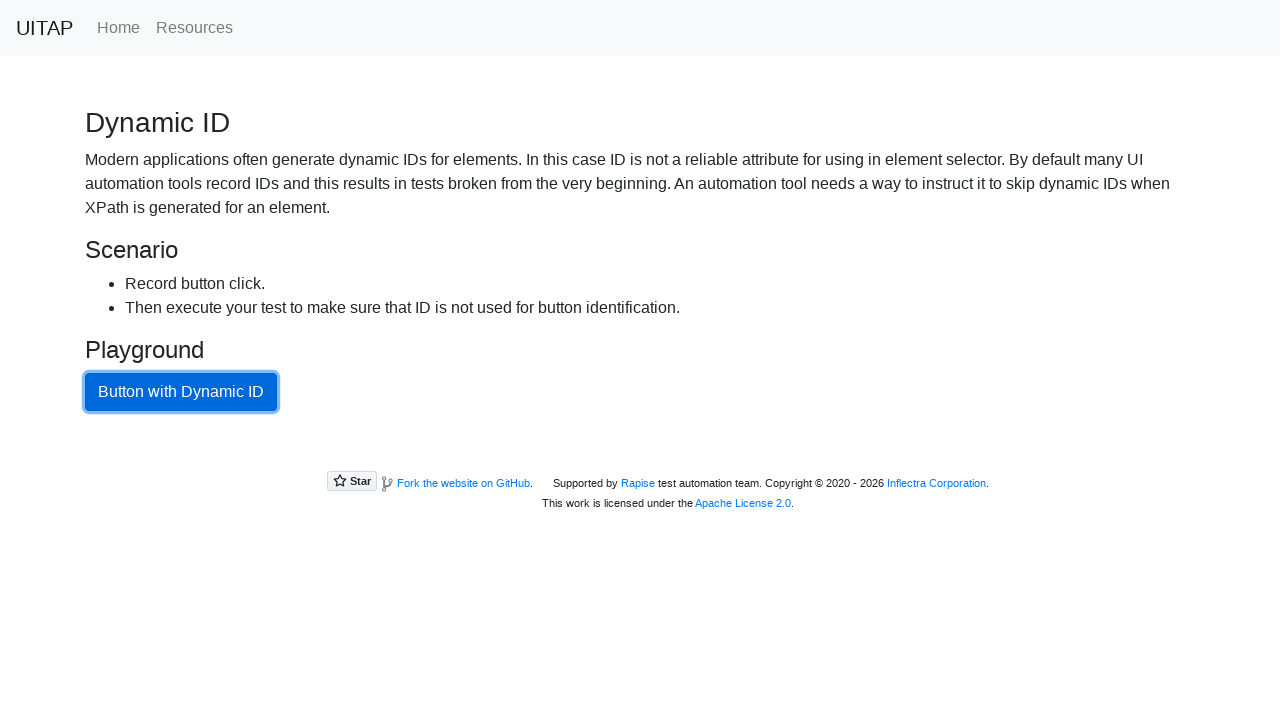